Tests that todo data persists after page reload by creating items, completing one, and reloading

Starting URL: https://demo.playwright.dev/todomvc

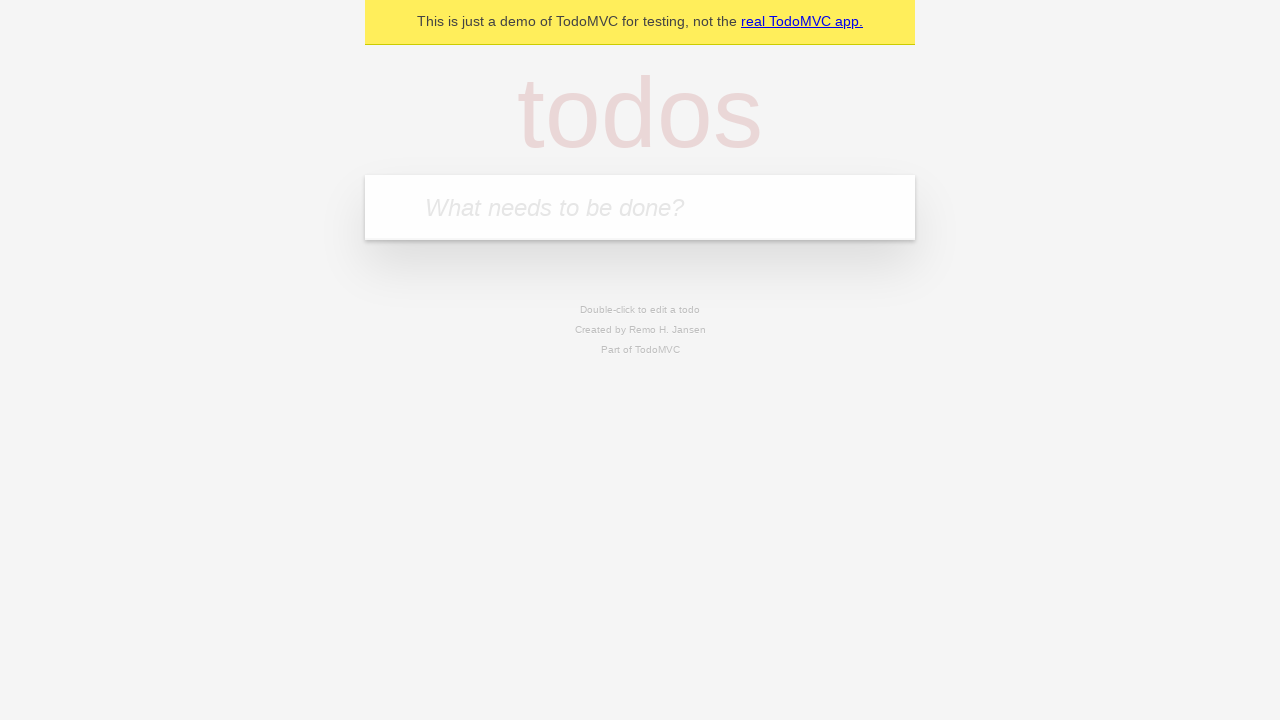

Filled todo input with 'buy some cheese' on internal:attr=[placeholder="What needs to be done?"i]
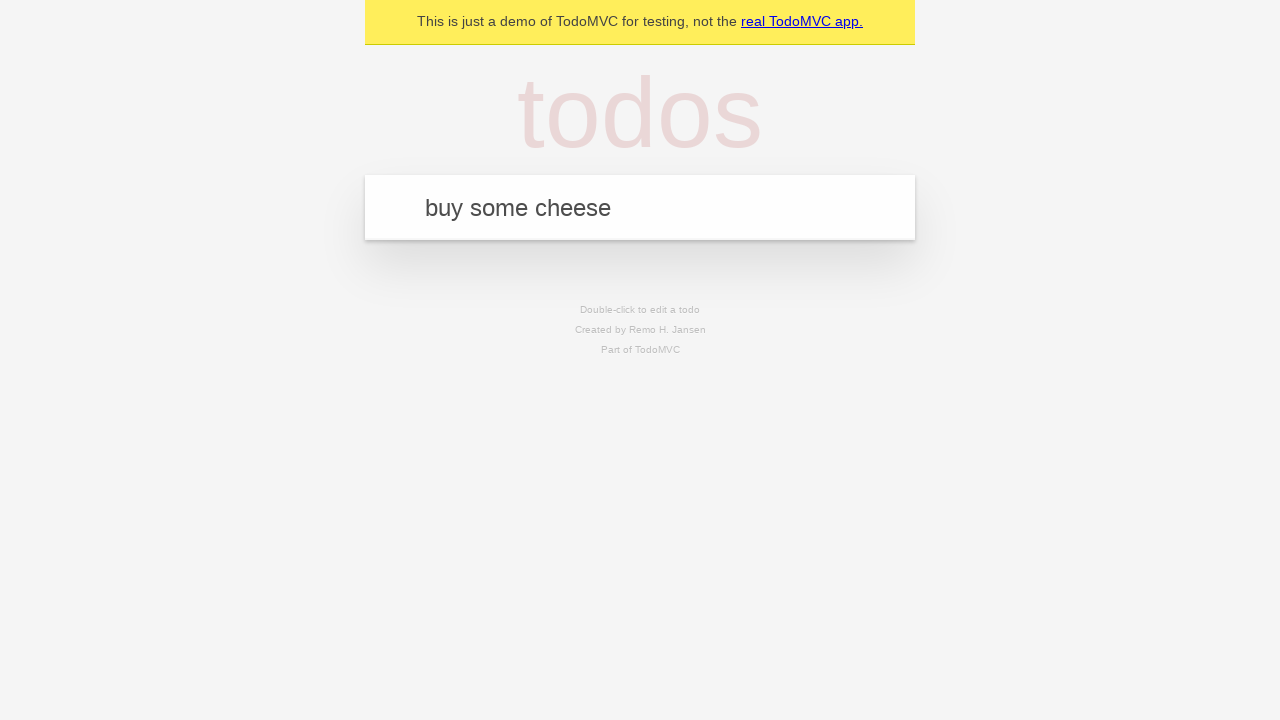

Pressed Enter to create first todo item on internal:attr=[placeholder="What needs to be done?"i]
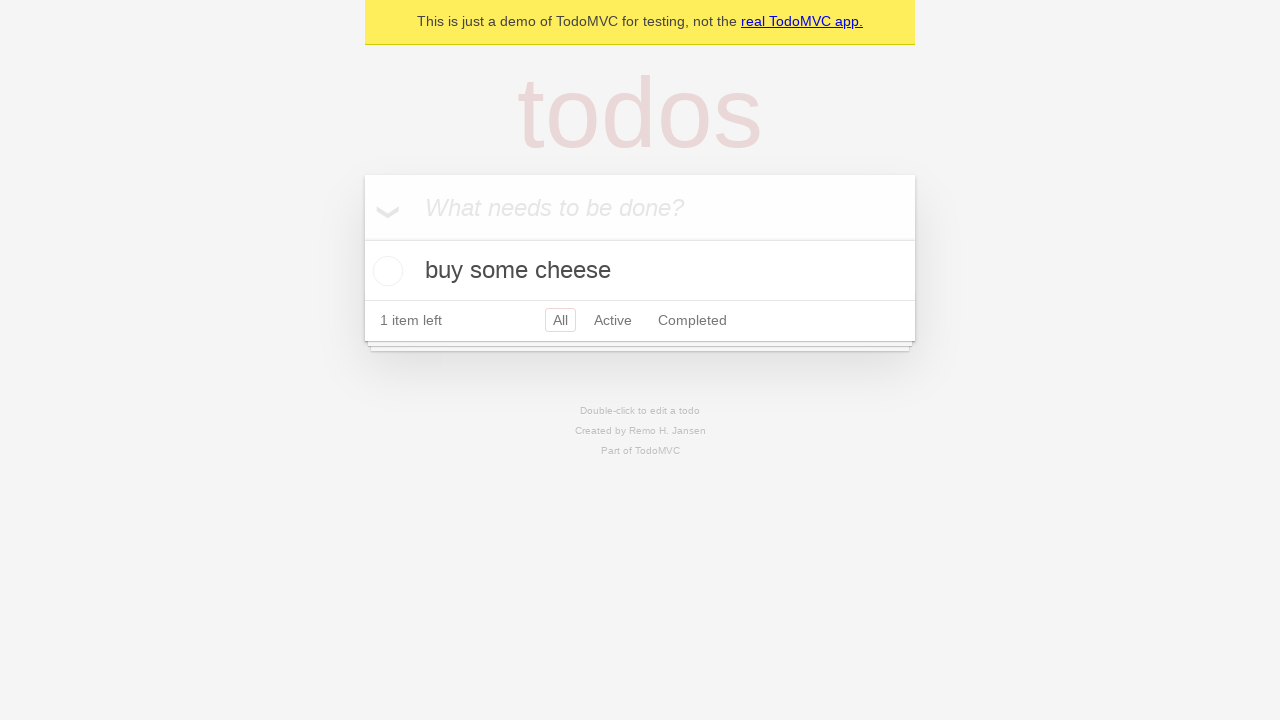

Filled todo input with 'feed the cat' on internal:attr=[placeholder="What needs to be done?"i]
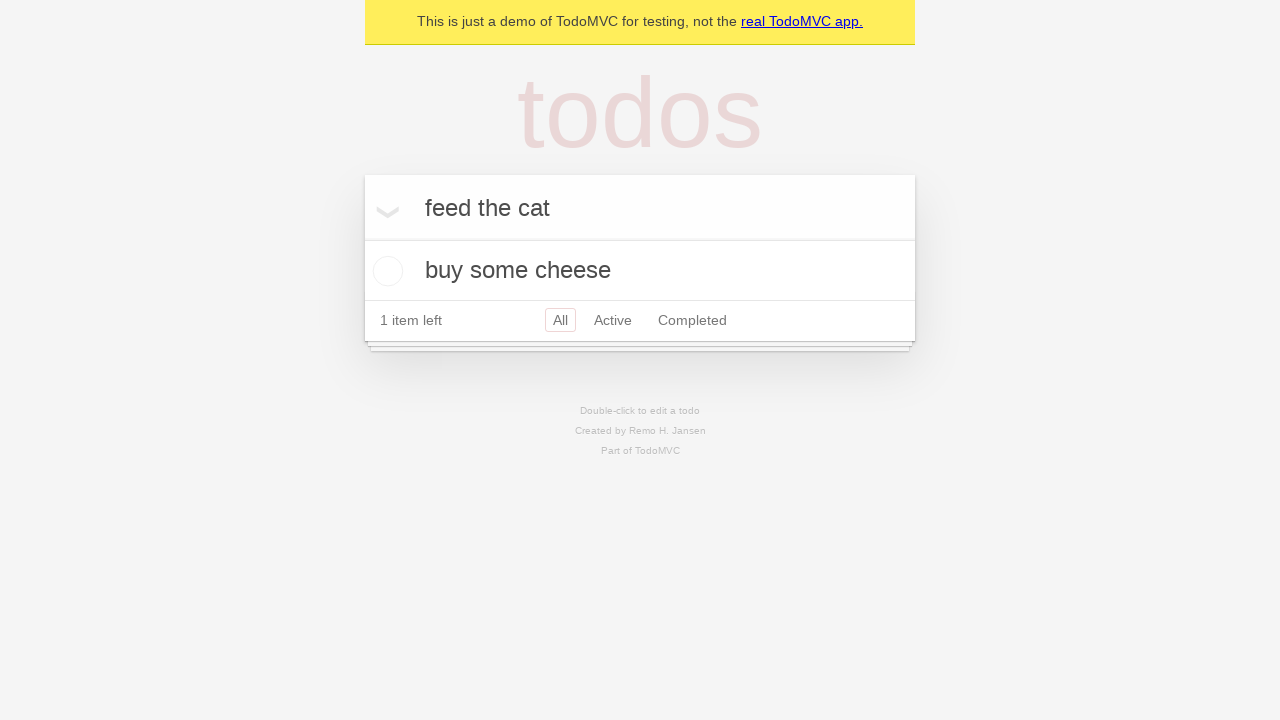

Pressed Enter to create second todo item on internal:attr=[placeholder="What needs to be done?"i]
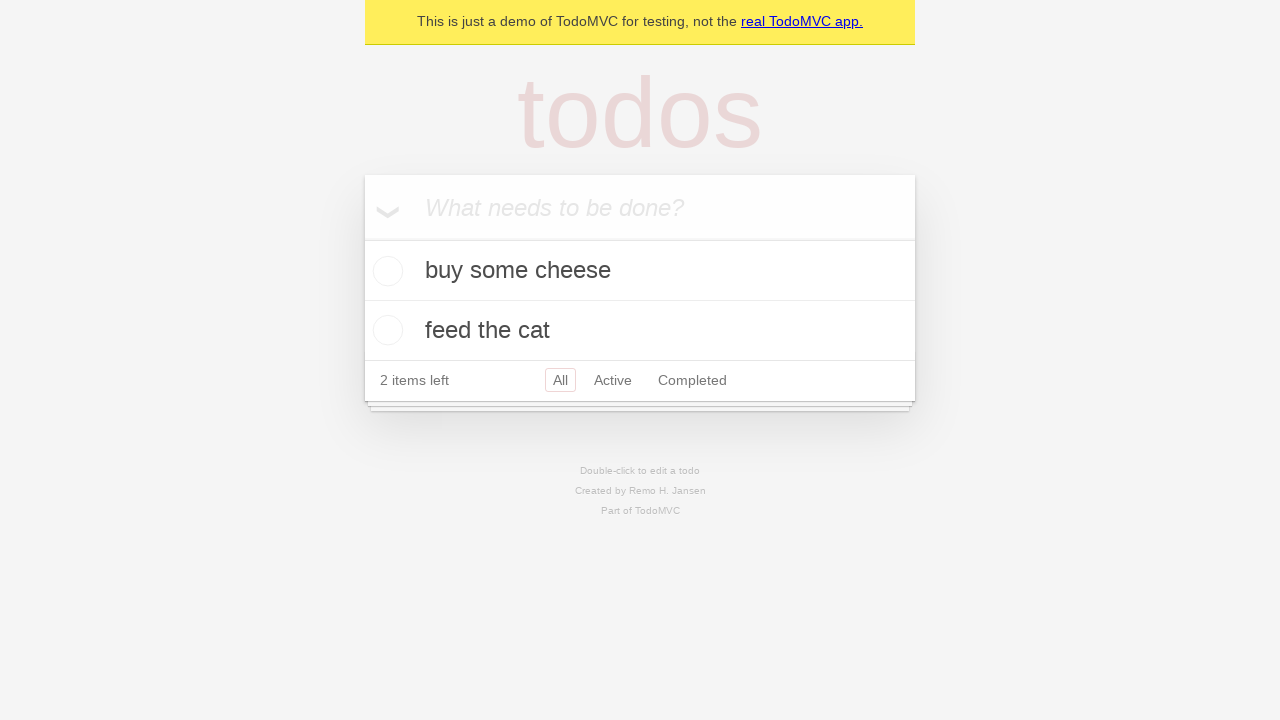

Checked the first todo item (buy some cheese) at (385, 271) on internal:testid=[data-testid="todo-item"s] >> nth=0 >> internal:role=checkbox
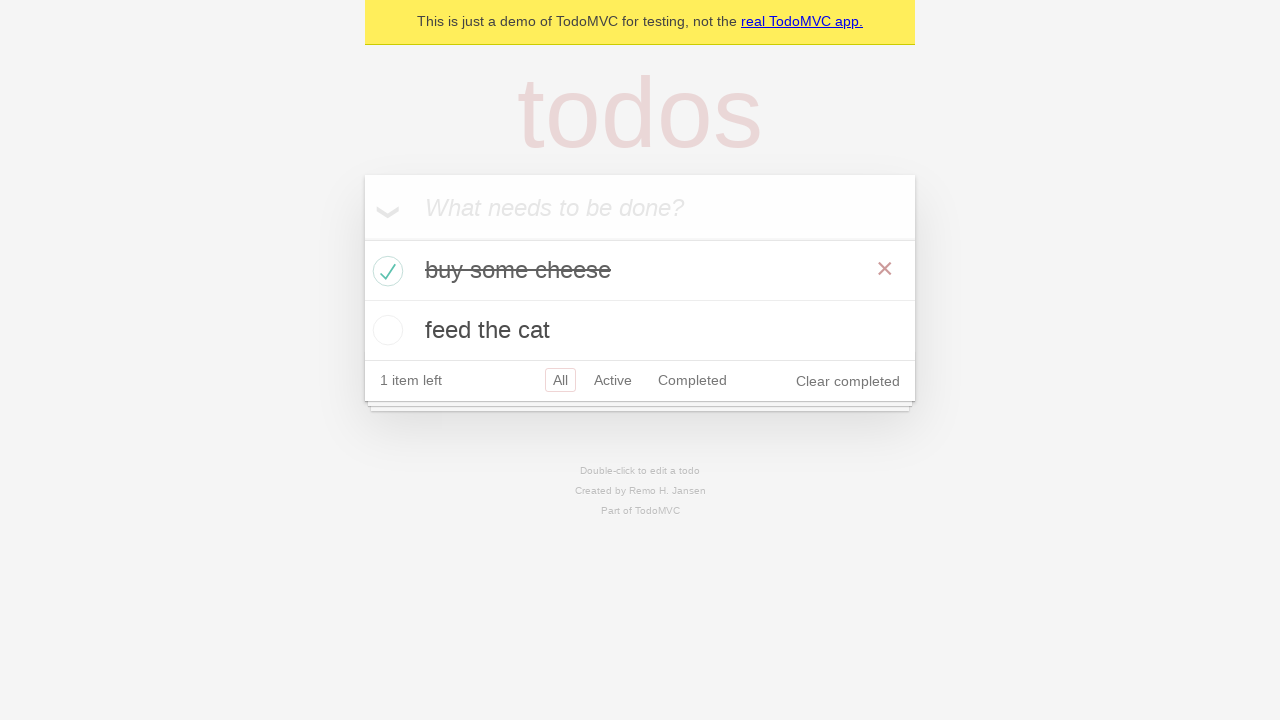

Reloaded the page
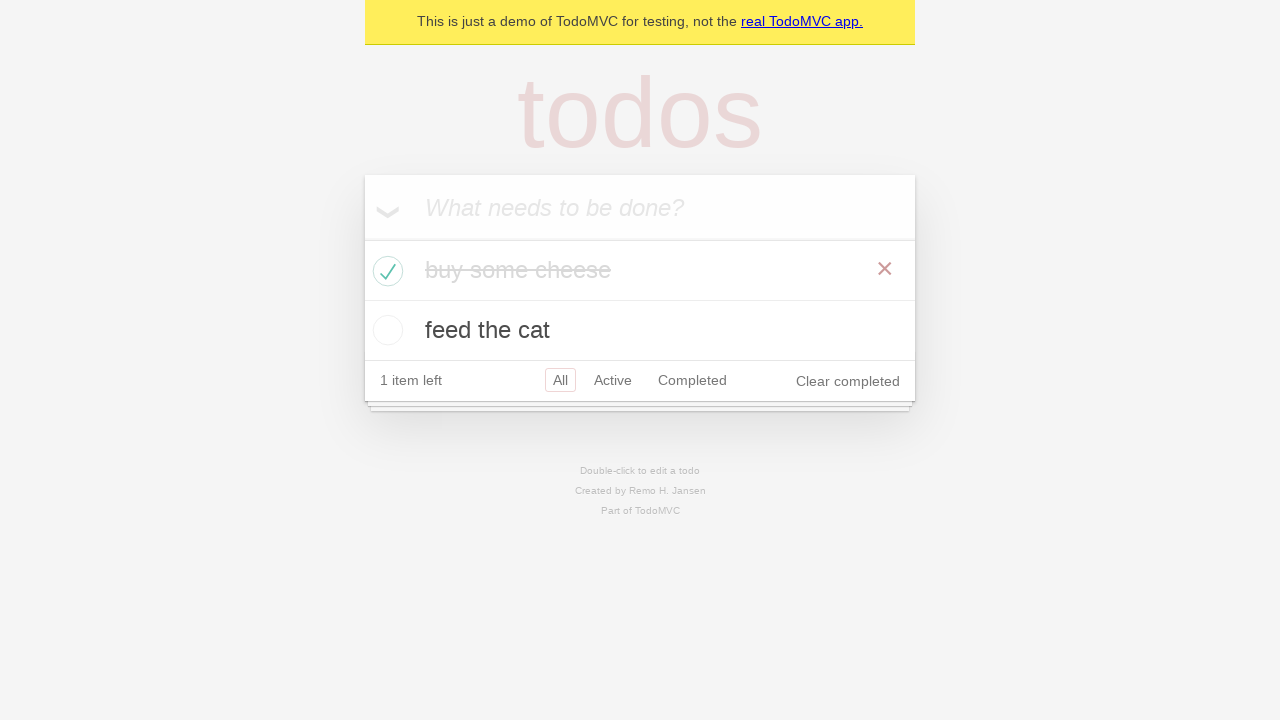

Todo items loaded after page reload
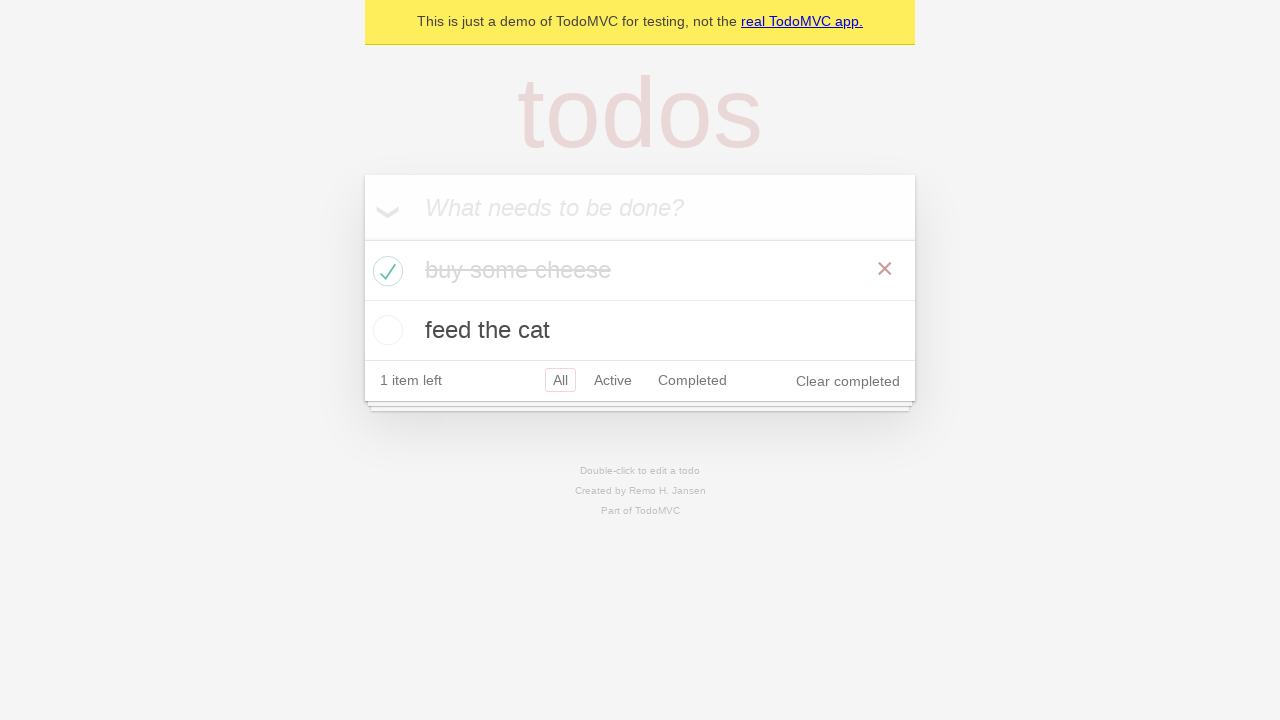

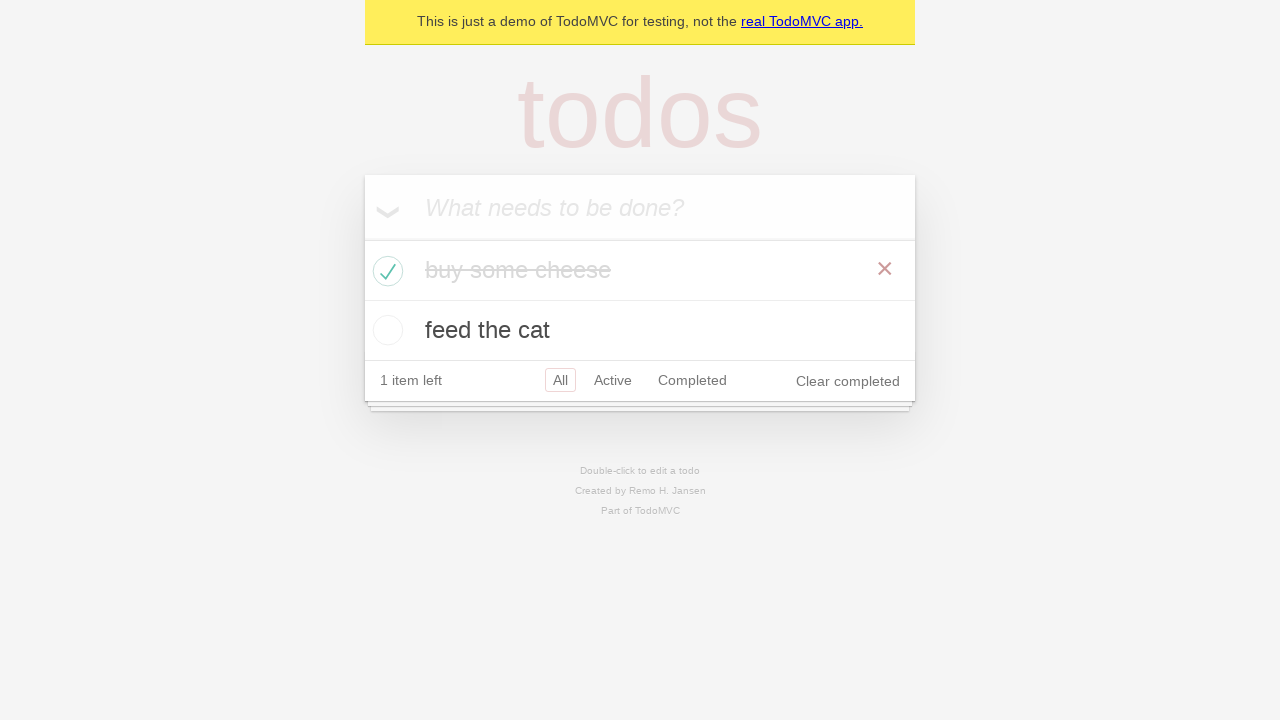